Tests checkbox functionality by clicking on a specific checkbox option

Starting URL: https://www.rahulshettyacademy.com/AutomationPractice/

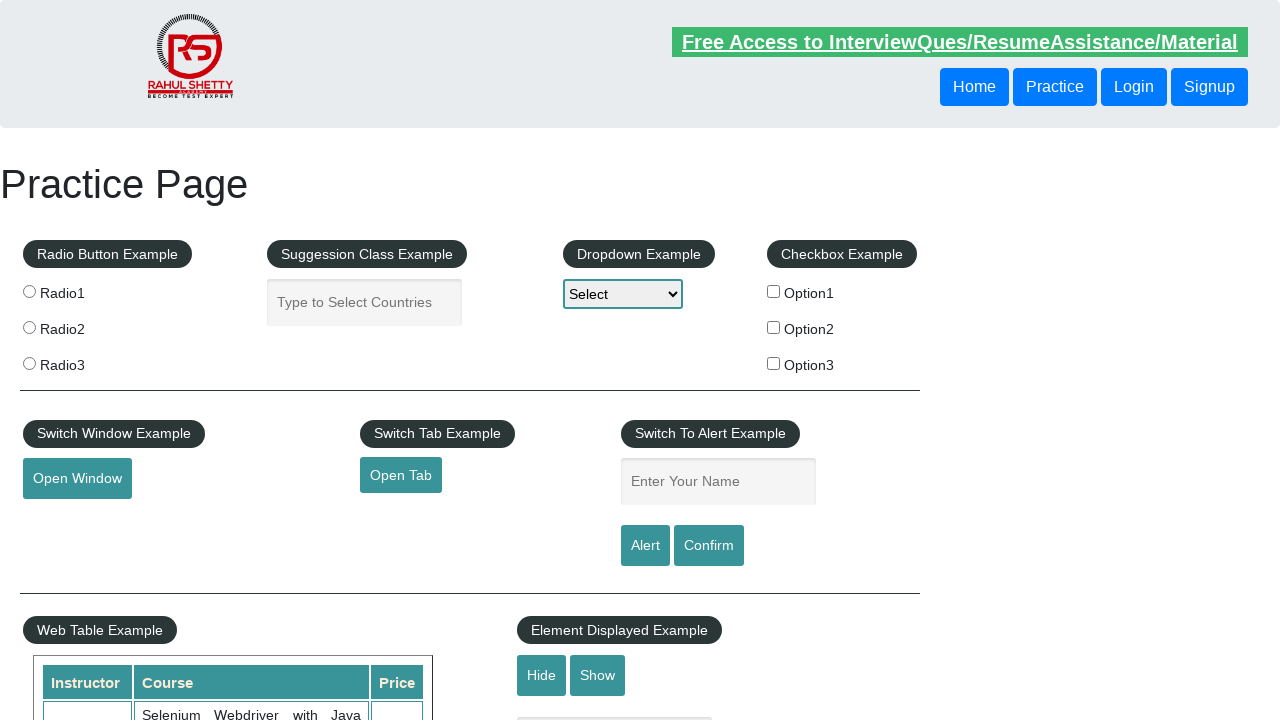

Clicked on the Benz checkbox at (774, 327) on xpath=//div[@id='checkbox-example']//following::label[@for='benz']//input[@type=
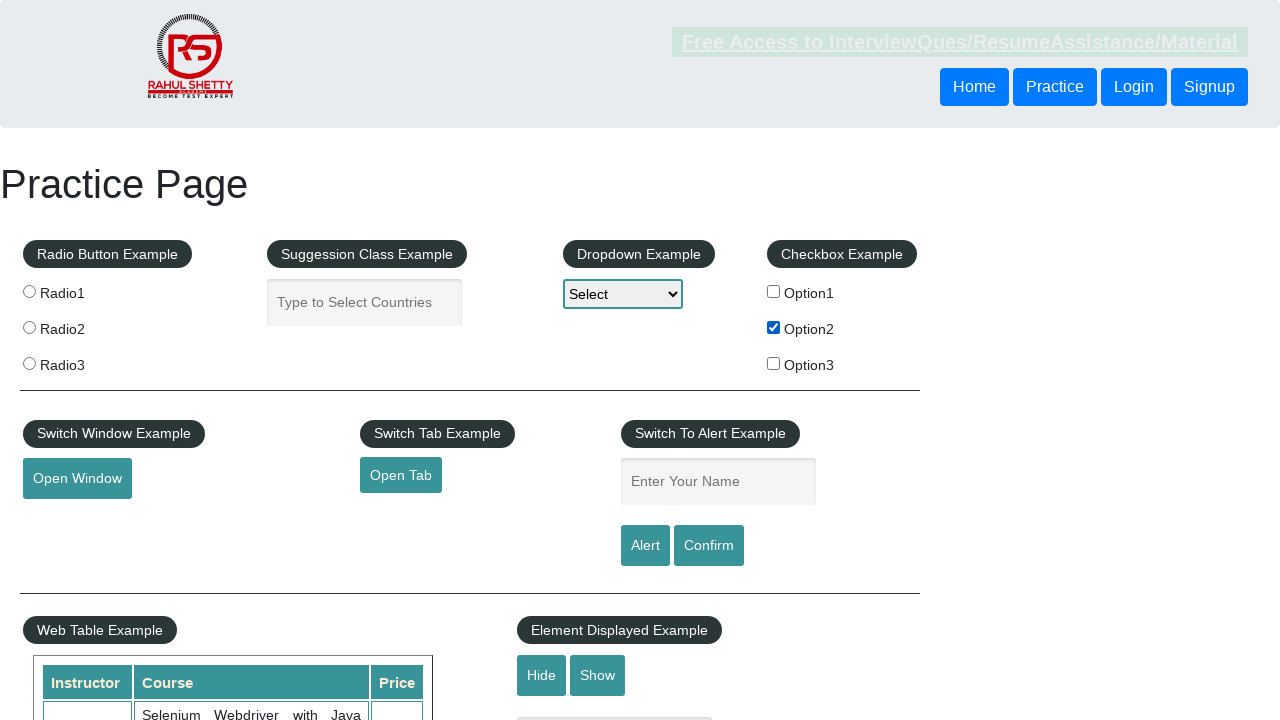

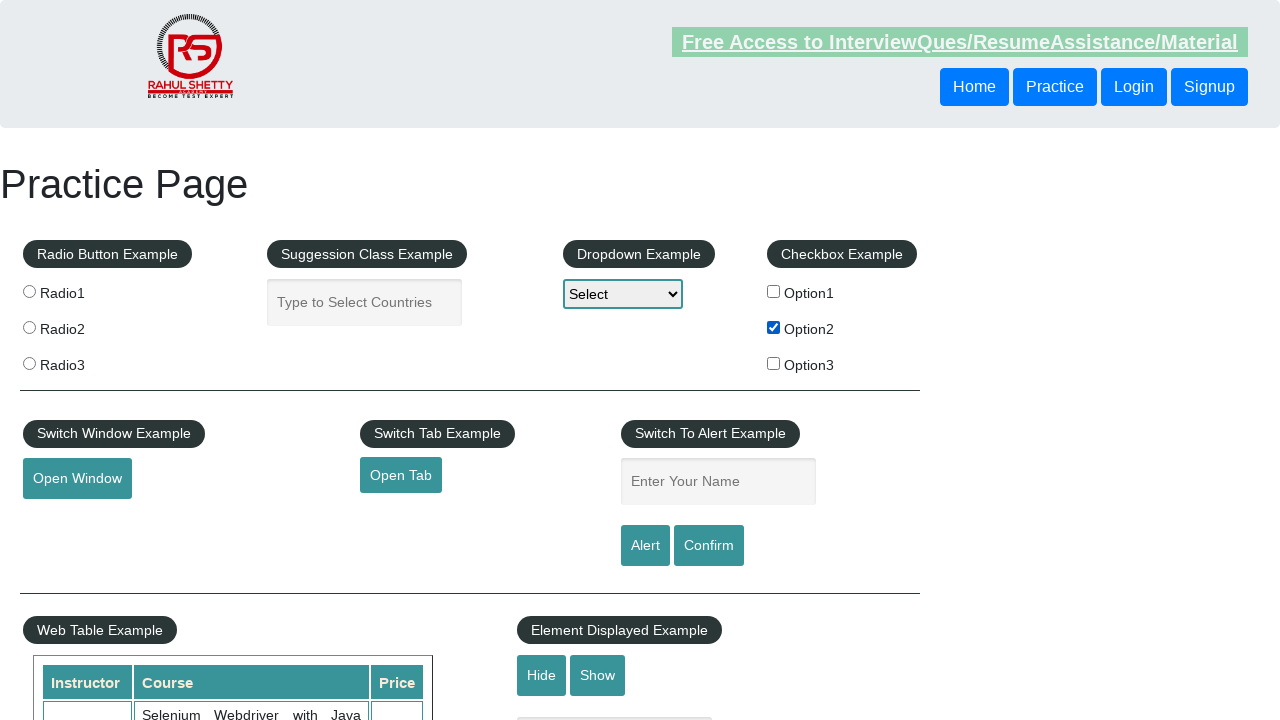